Solves a math captcha by reading a value, calculating a mathematical expression, filling the answer, selecting checkboxes, and submitting the form

Starting URL: http://suninjuly.github.io/math.html

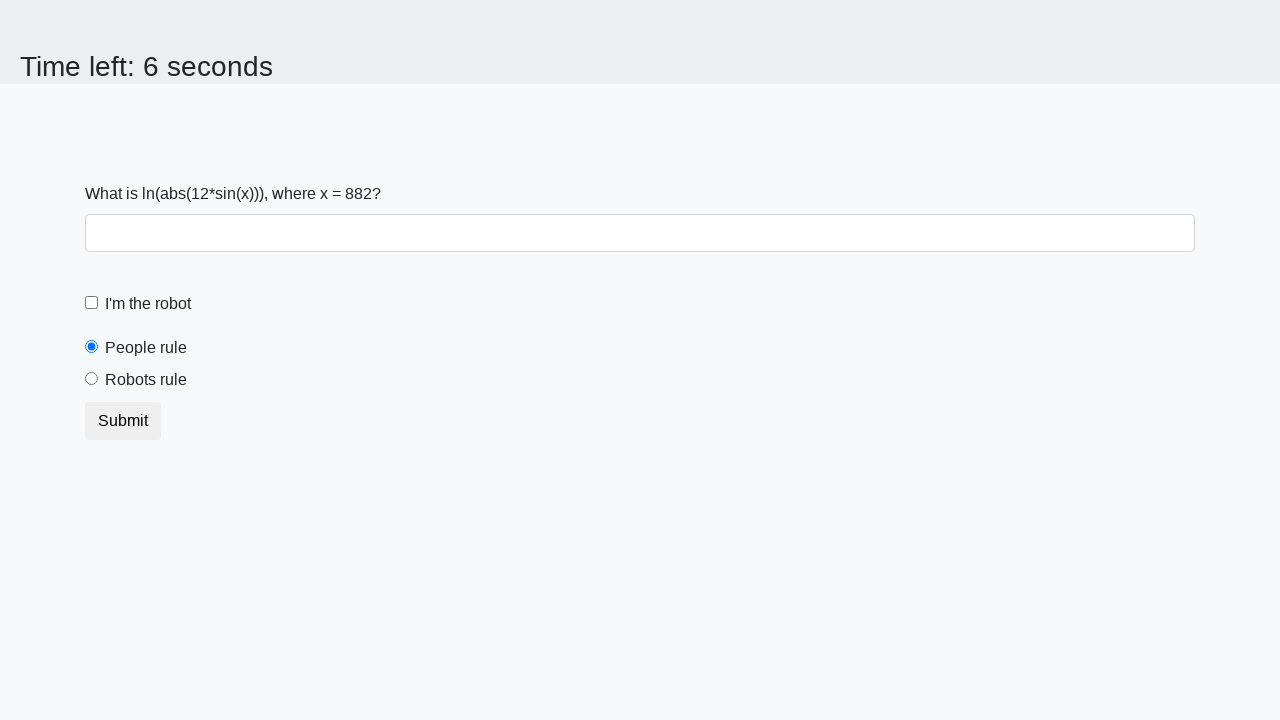

Retrieved the math captcha value from #input_value
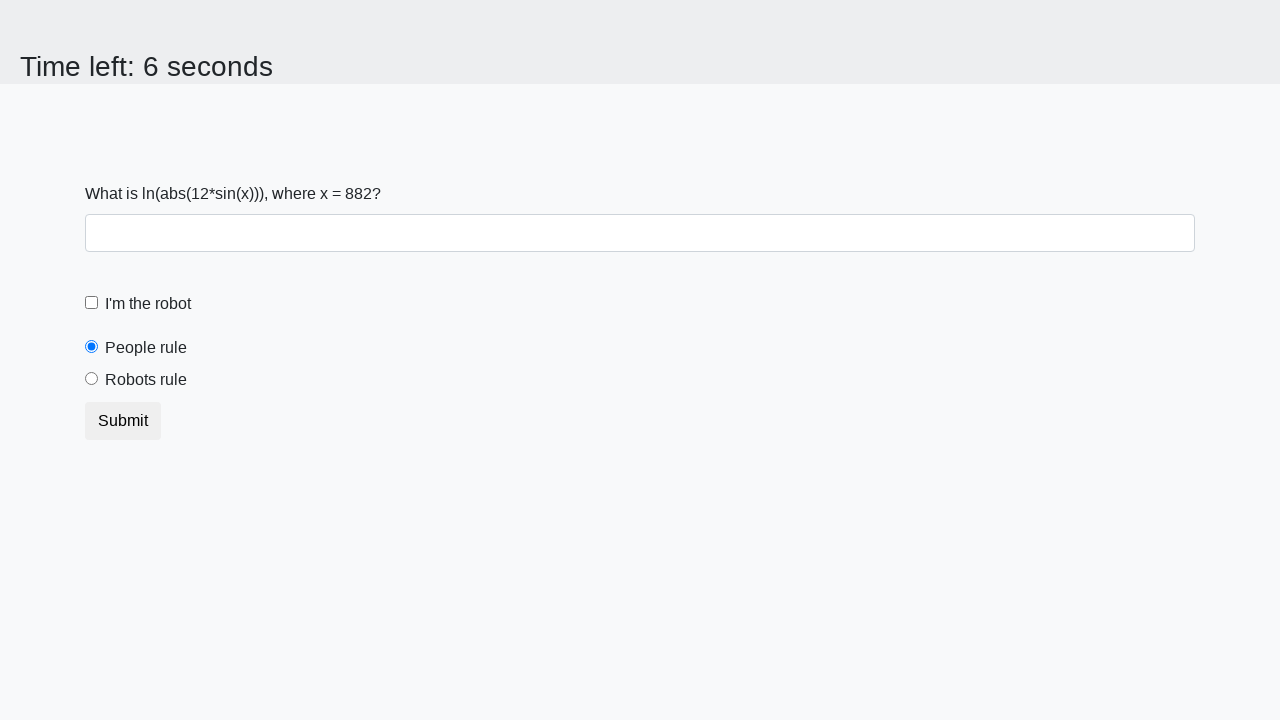

Calculated the mathematical expression result
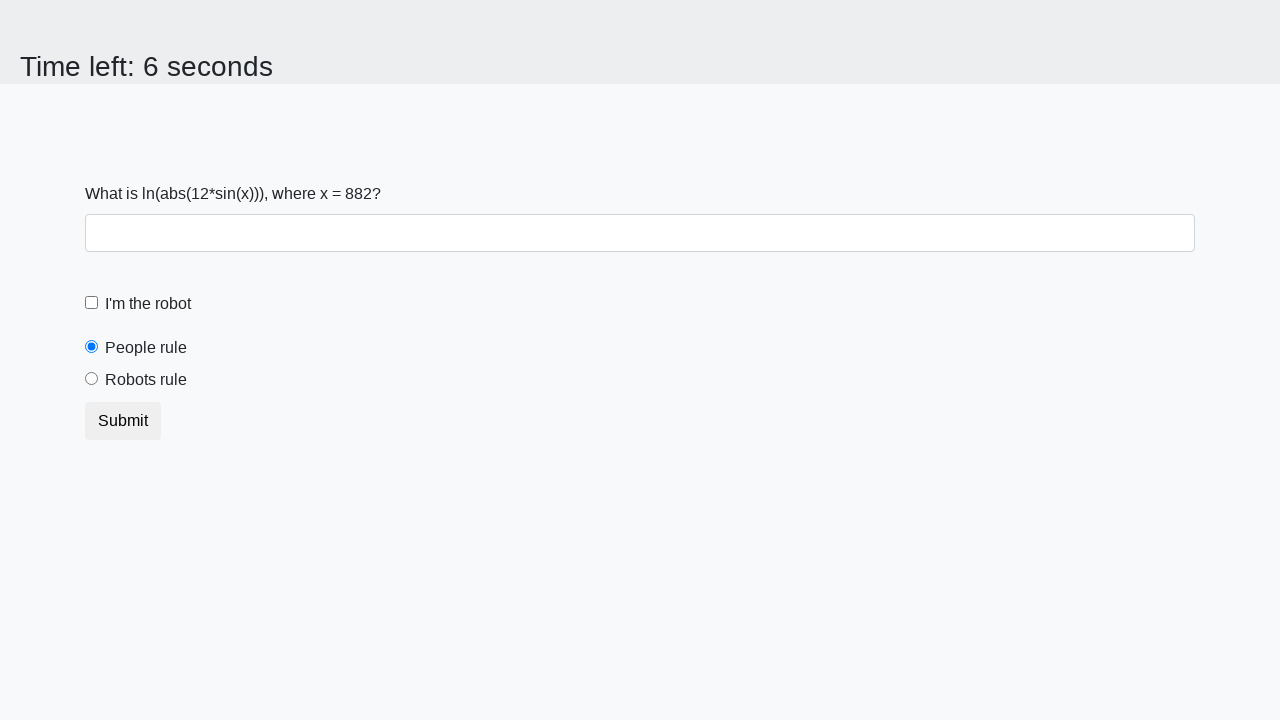

Filled the answer field with calculated result on #answer
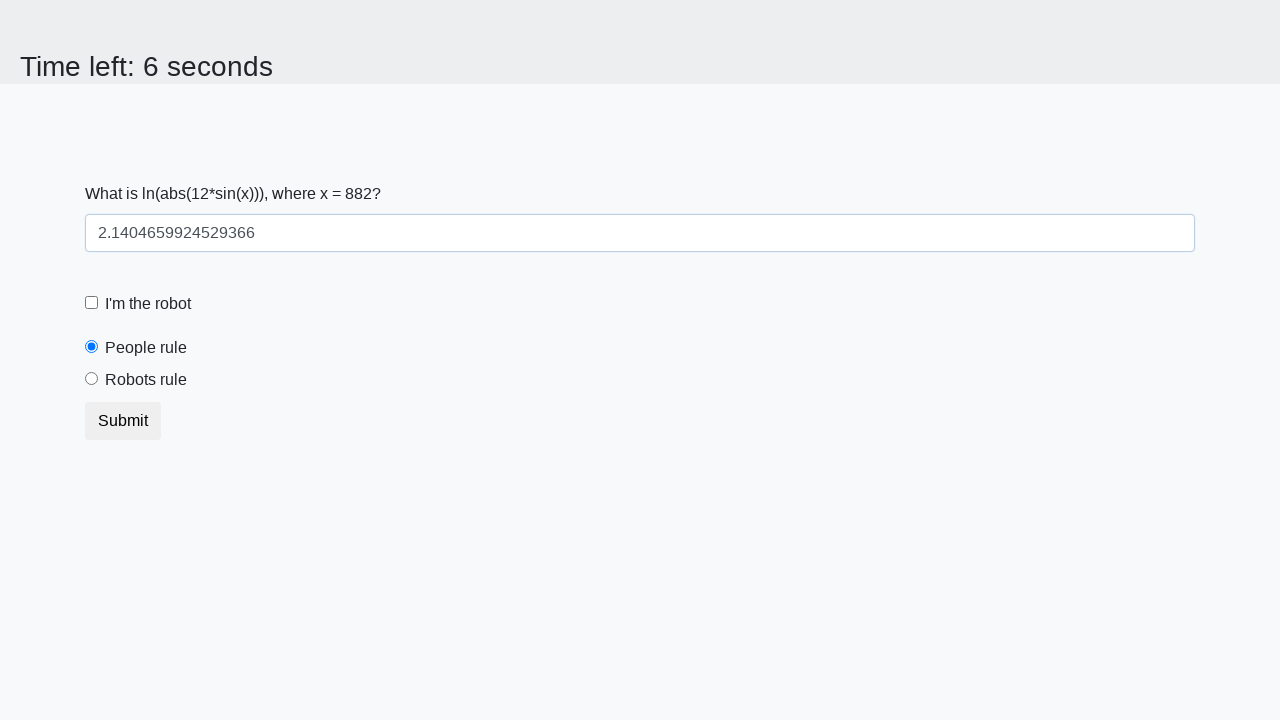

Clicked the 'I am a robot' checkbox at (92, 303) on #robotCheckbox
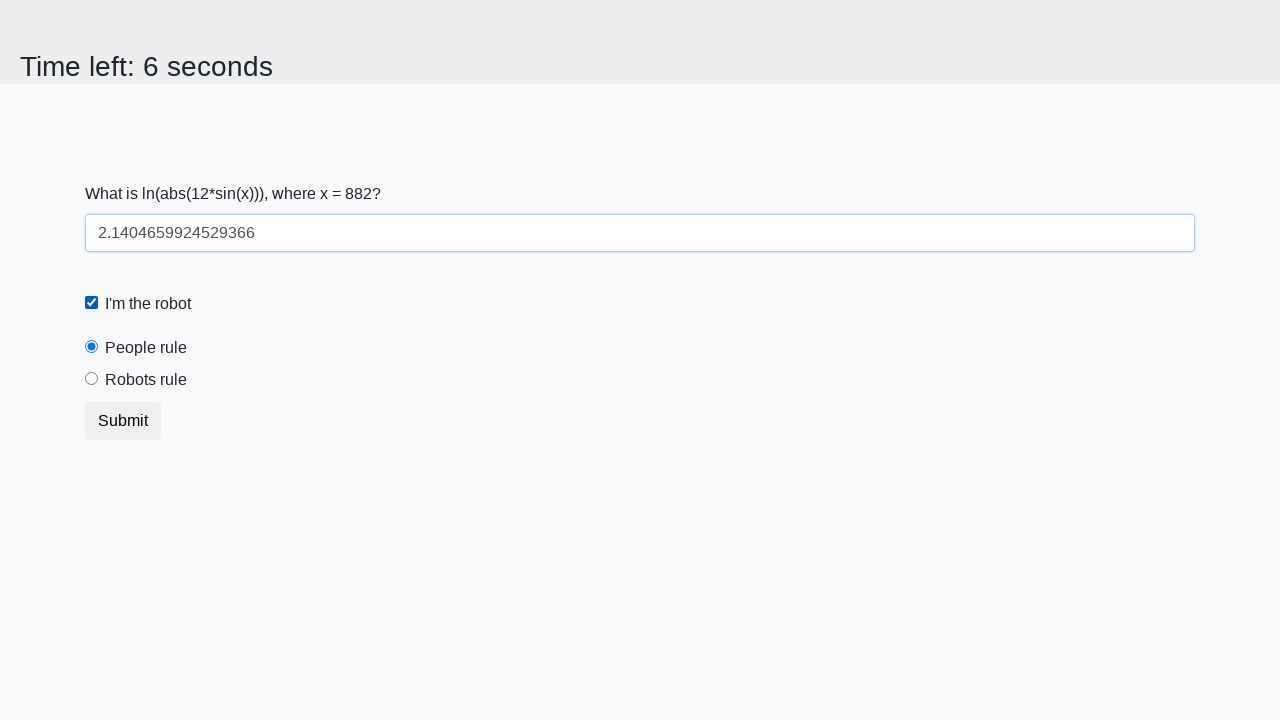

Selected the 'robots rule' radio button at (92, 379) on #robotsRule
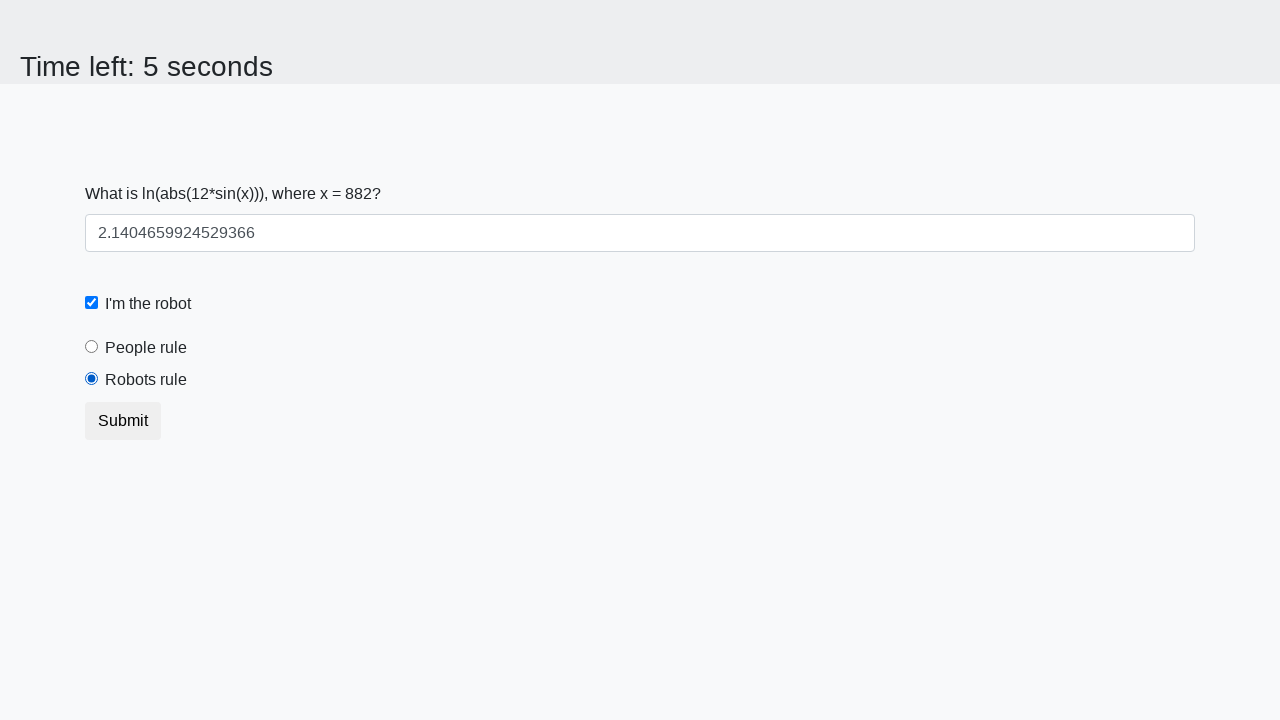

Clicked the Submit button to complete the form at (123, 421) on button:text('Submit')
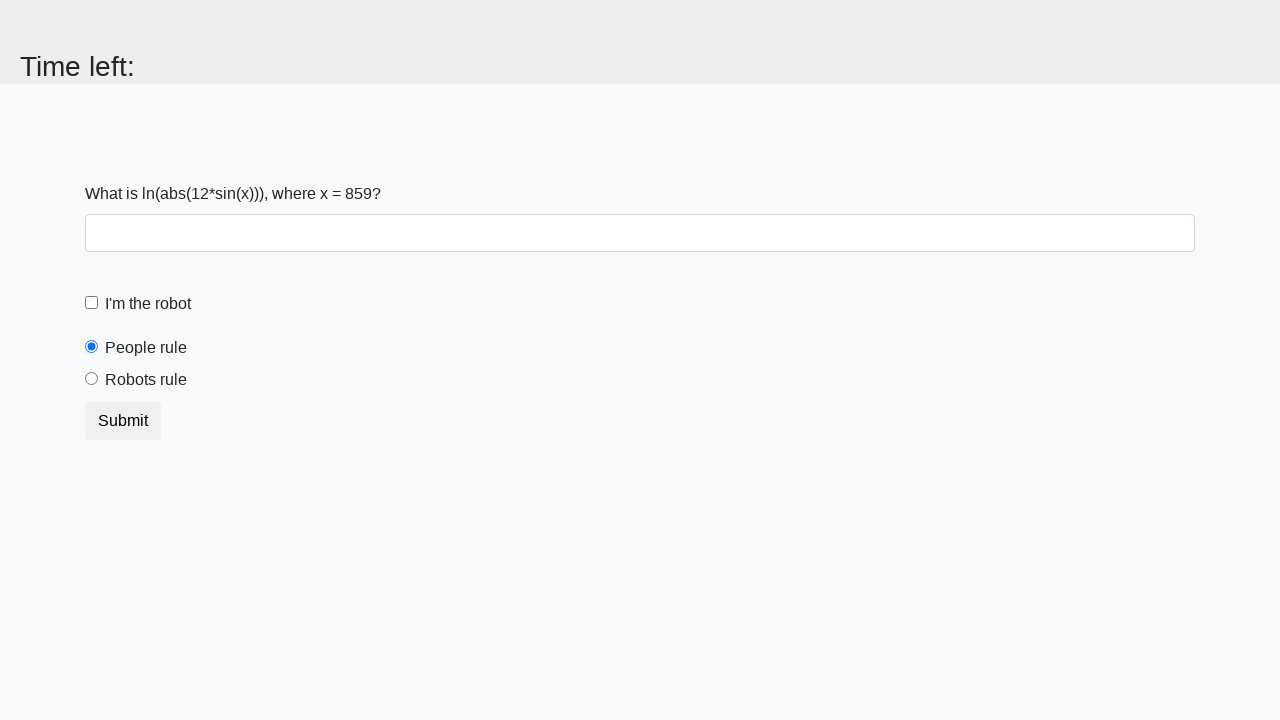

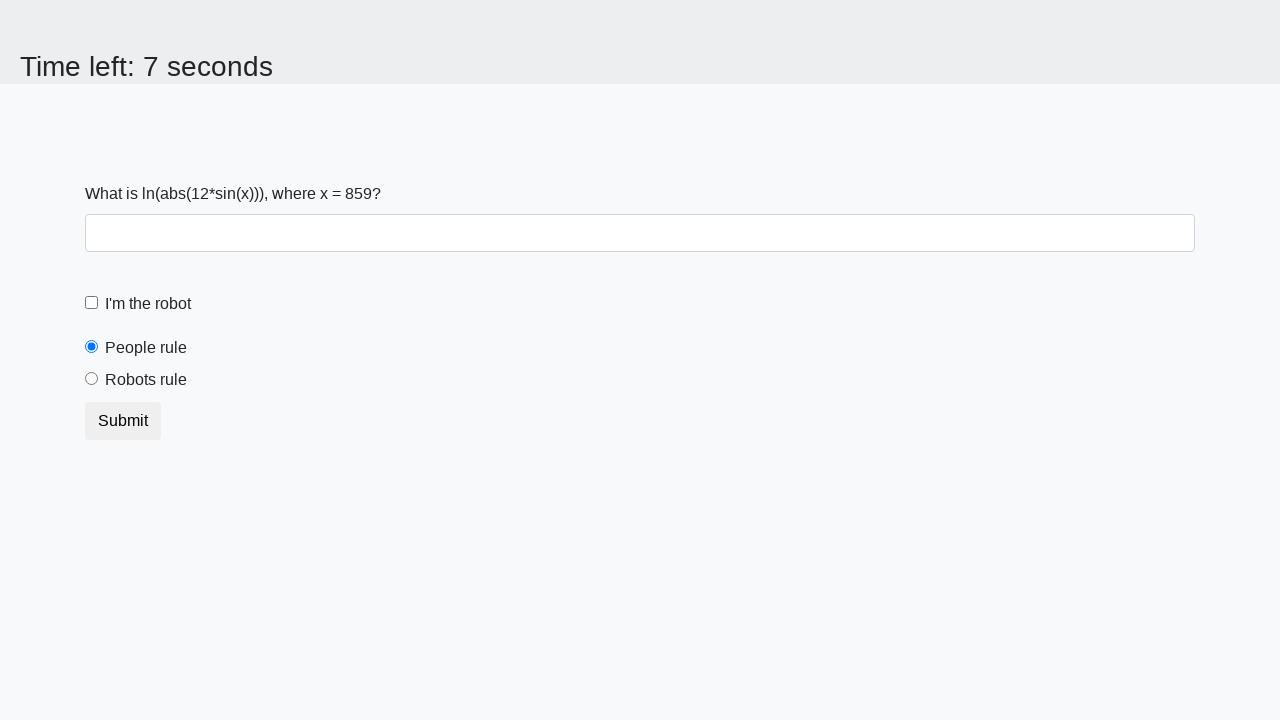